Tests registration form validation with password that is too short (less than 6 characters)

Starting URL: https://alada.vn/tai-khoan/dang-ky.html

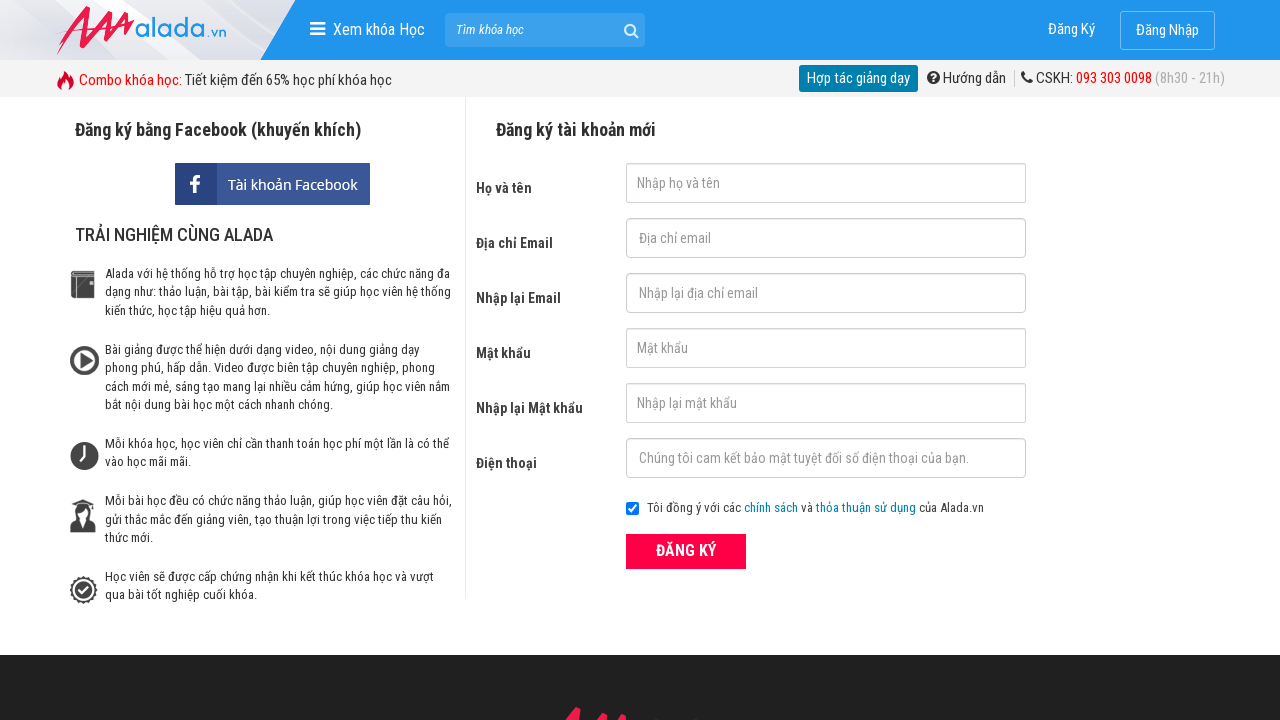

Filled first name field with 'Thuy Nguyen' on #txtFirstname
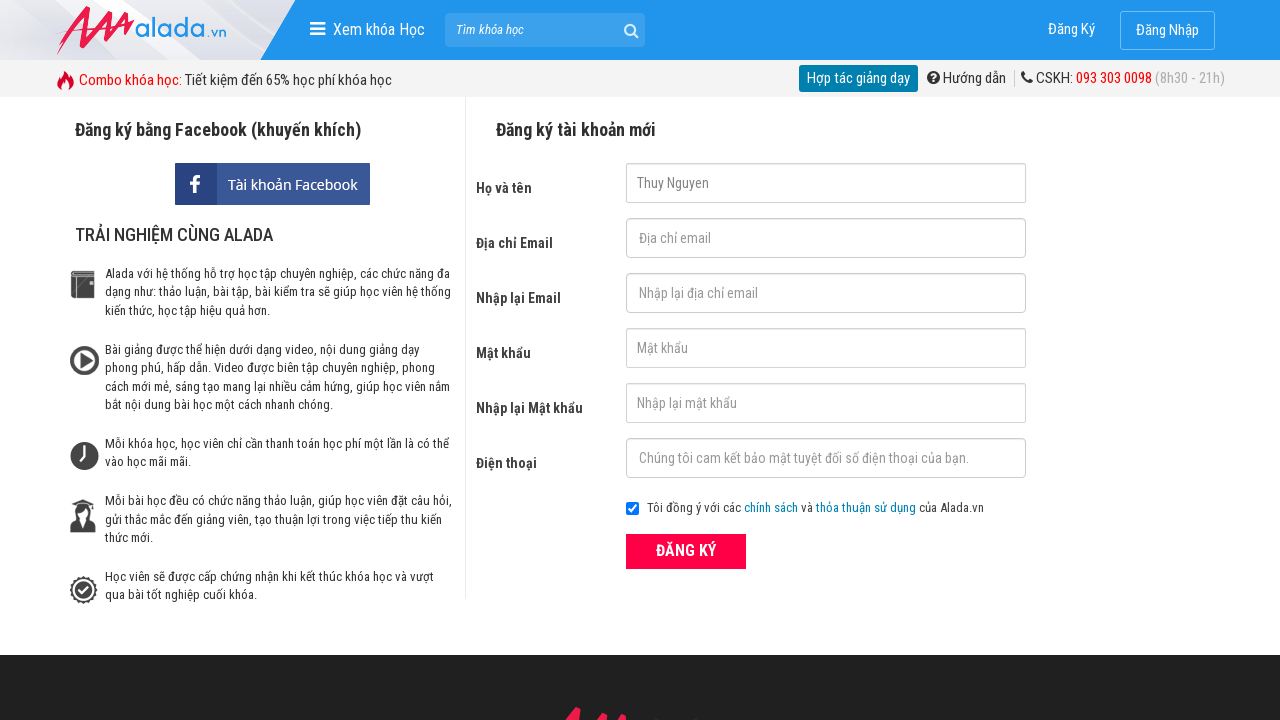

Filled email field with 'thuynt@gmail.com' on #txtEmail
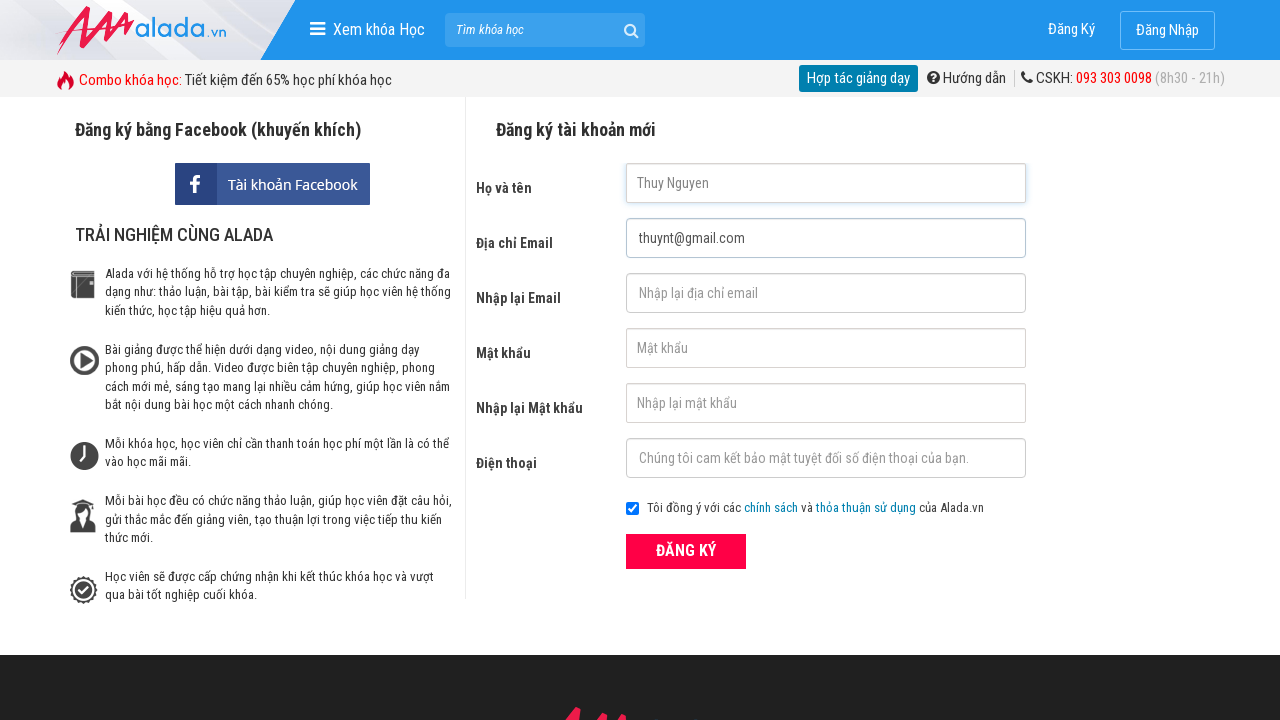

Filled confirm email field with 'thuynt@gmail.com' on #txtCEmail
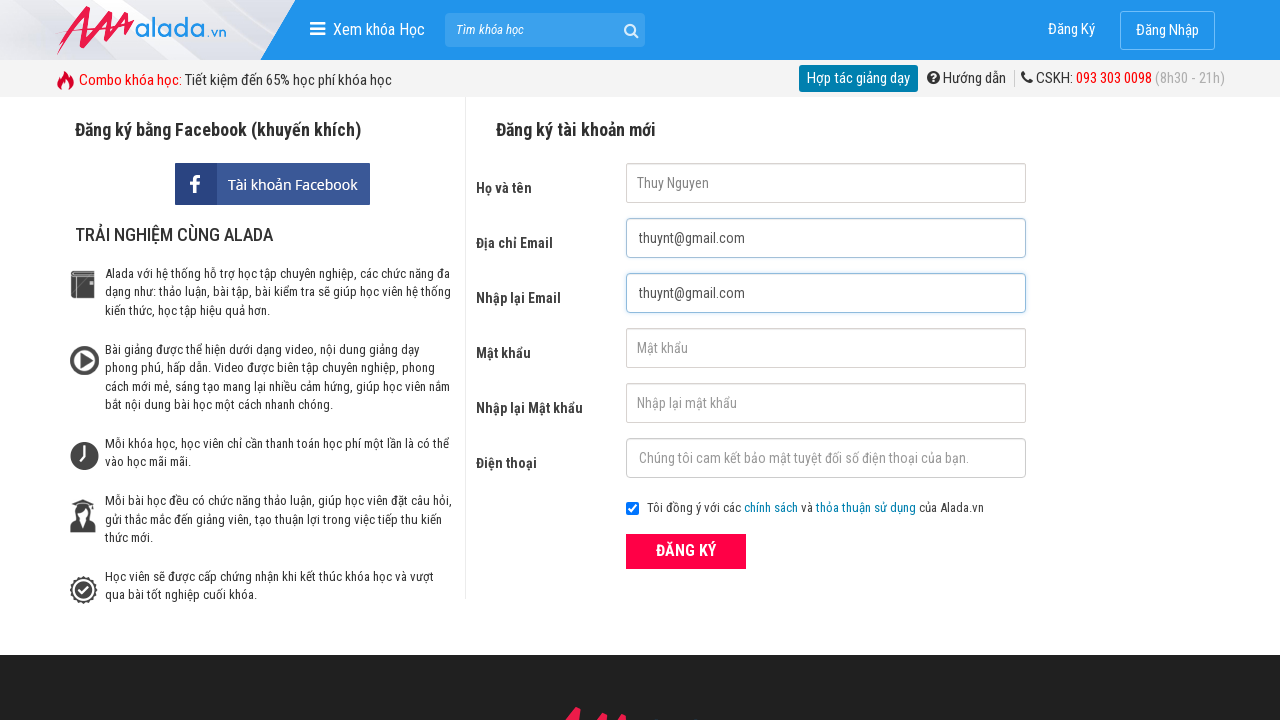

Filled password field with '123' (less than 6 characters) on #txtPassword
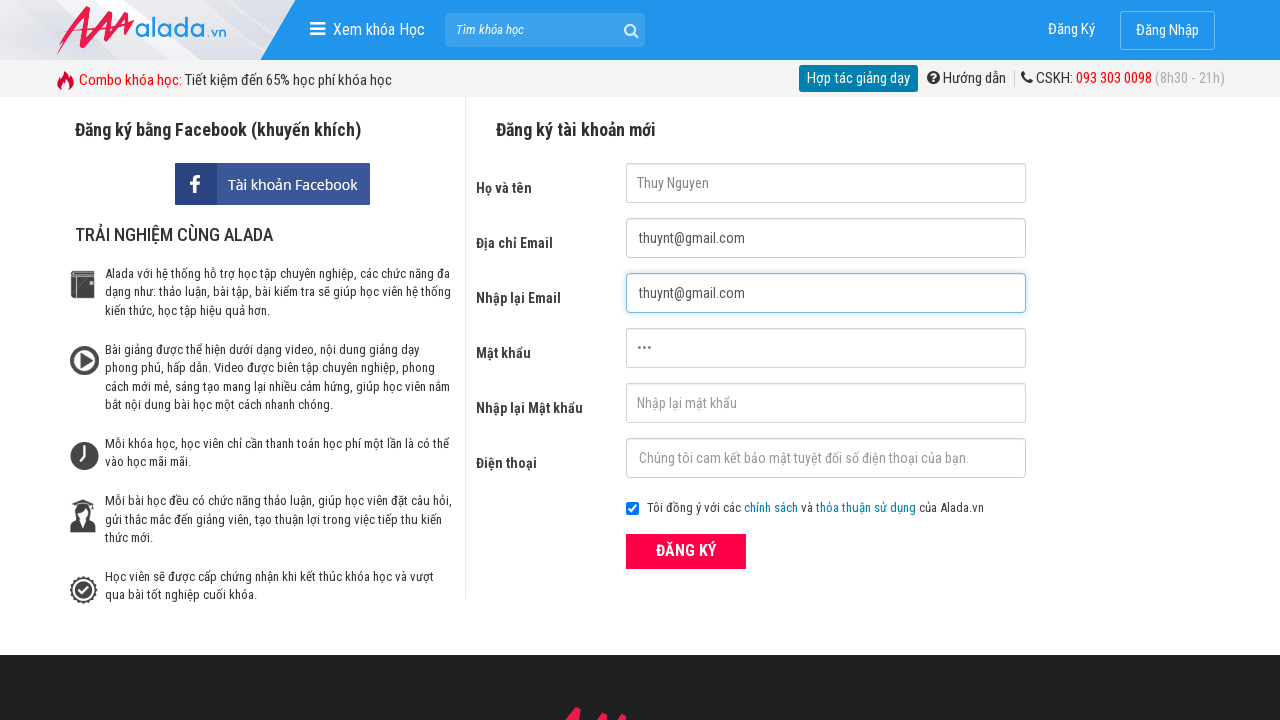

Filled confirm password field with '123' (less than 6 characters) on #txtCPassword
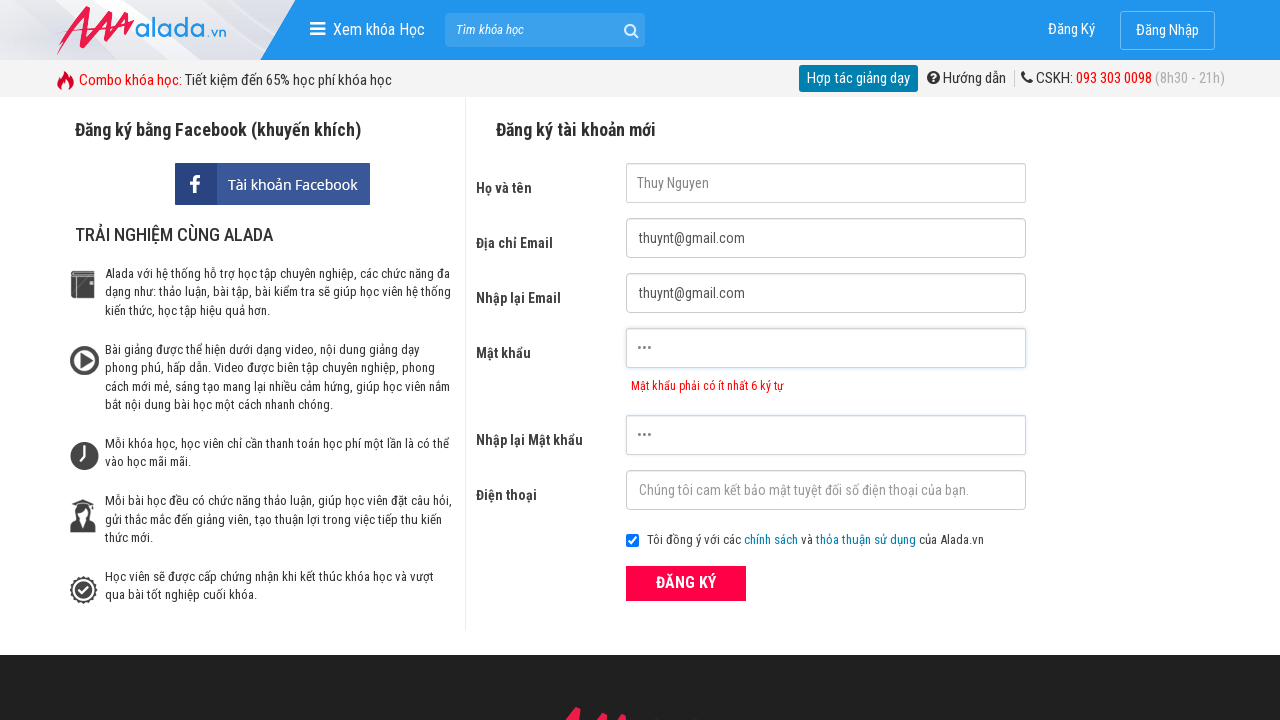

Filled phone field with '0366555555' on #txtPhone
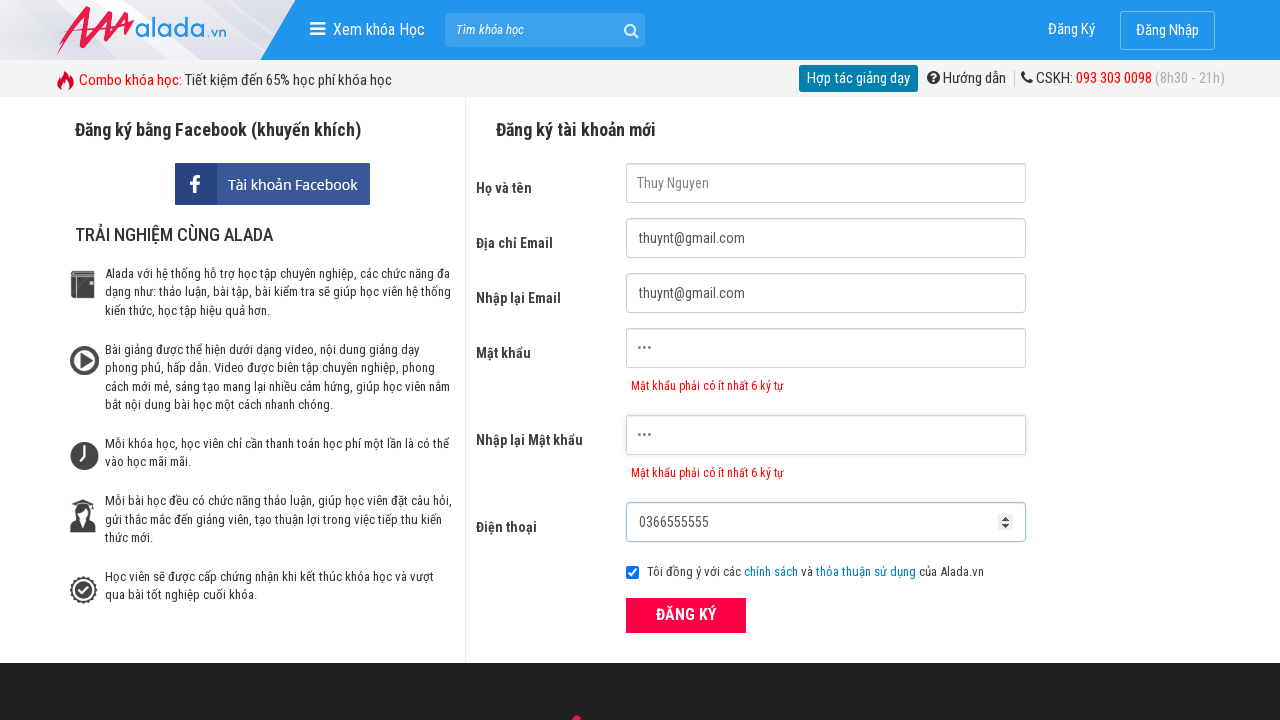

Clicked submit button to register at (686, 615) on xpath=//button[@class='btn_pink_sm fs16']
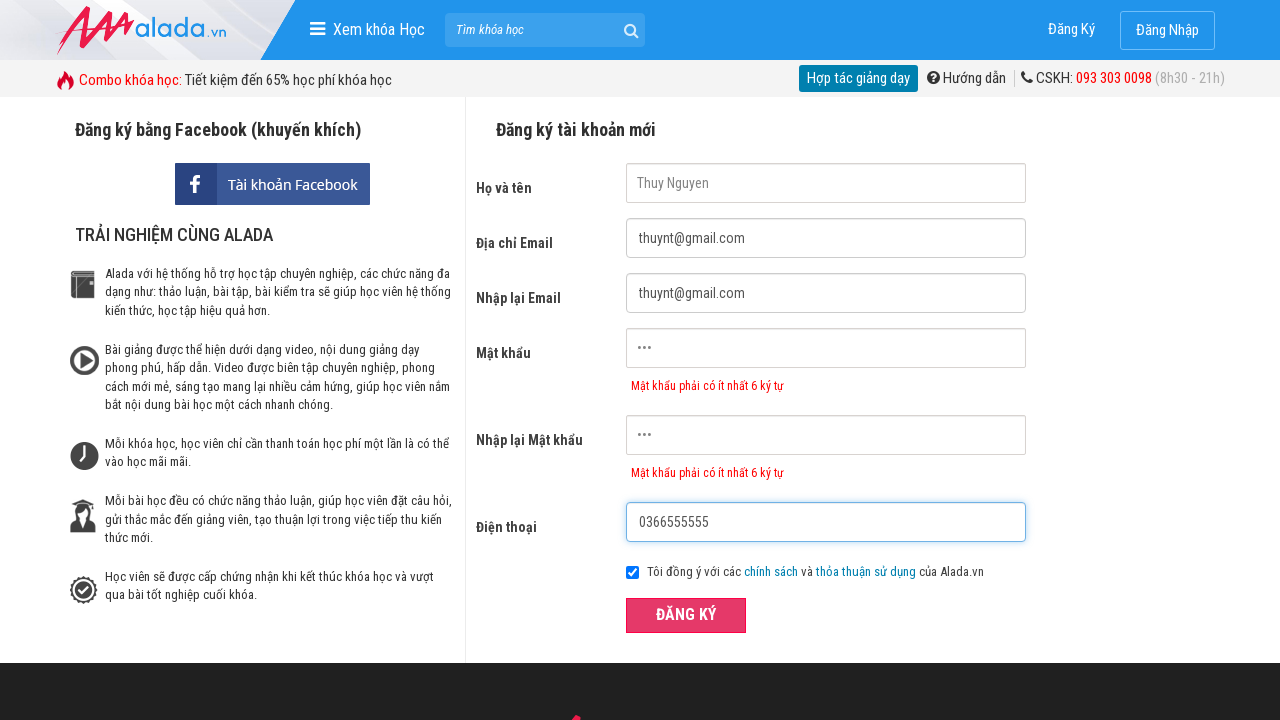

Password error message appeared
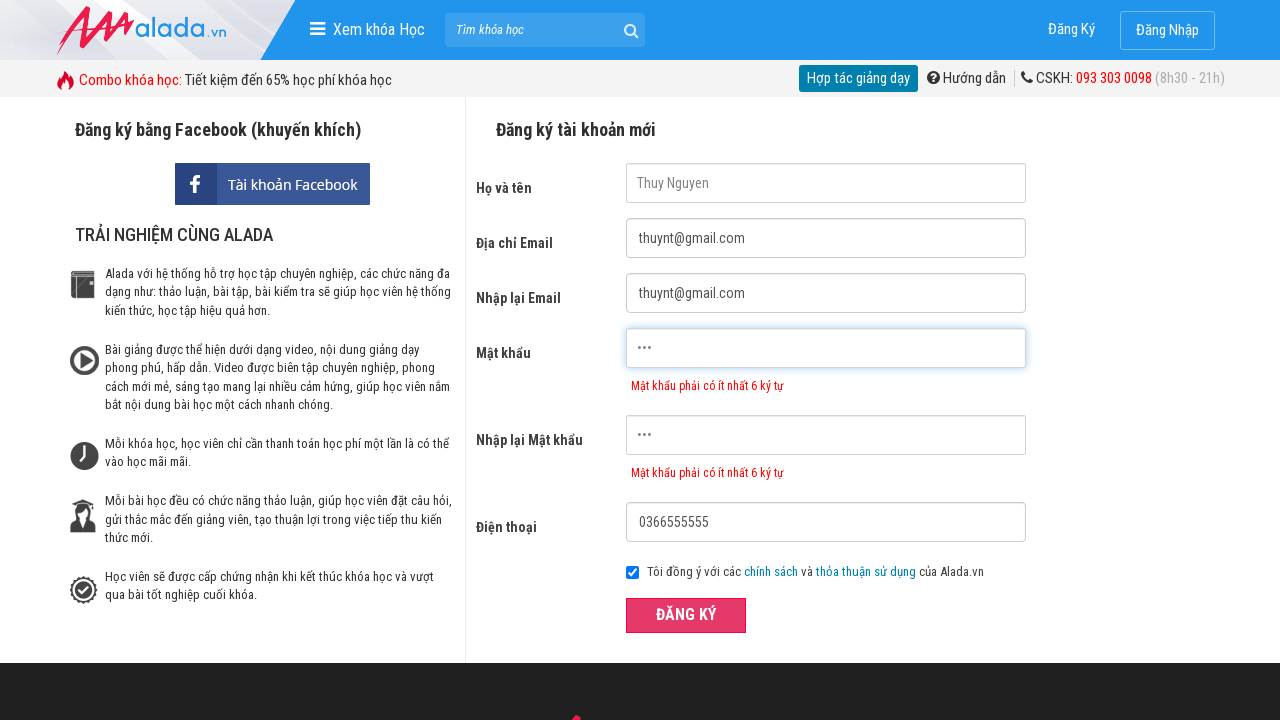

Verified password error message: 'Mật khẩu phải có ít nhất 6 ký tự'
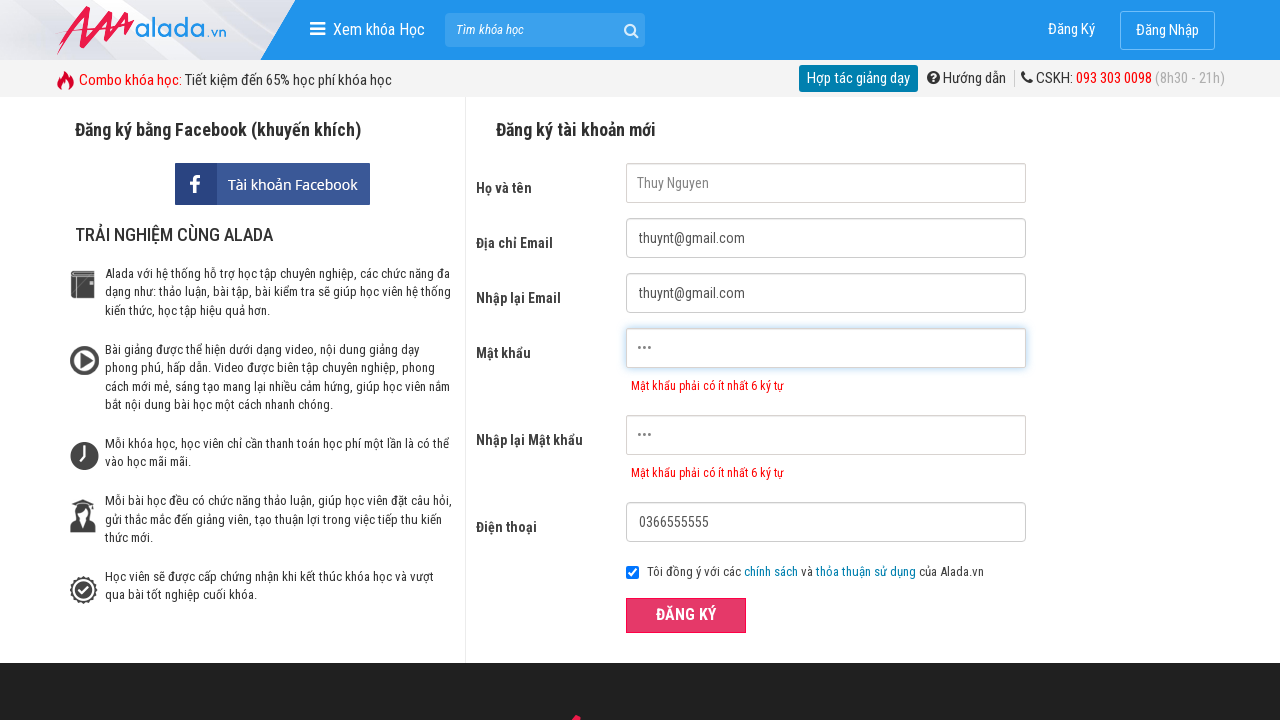

Verified confirm password error message: 'Mật khẩu phải có ít nhất 6 ký tự'
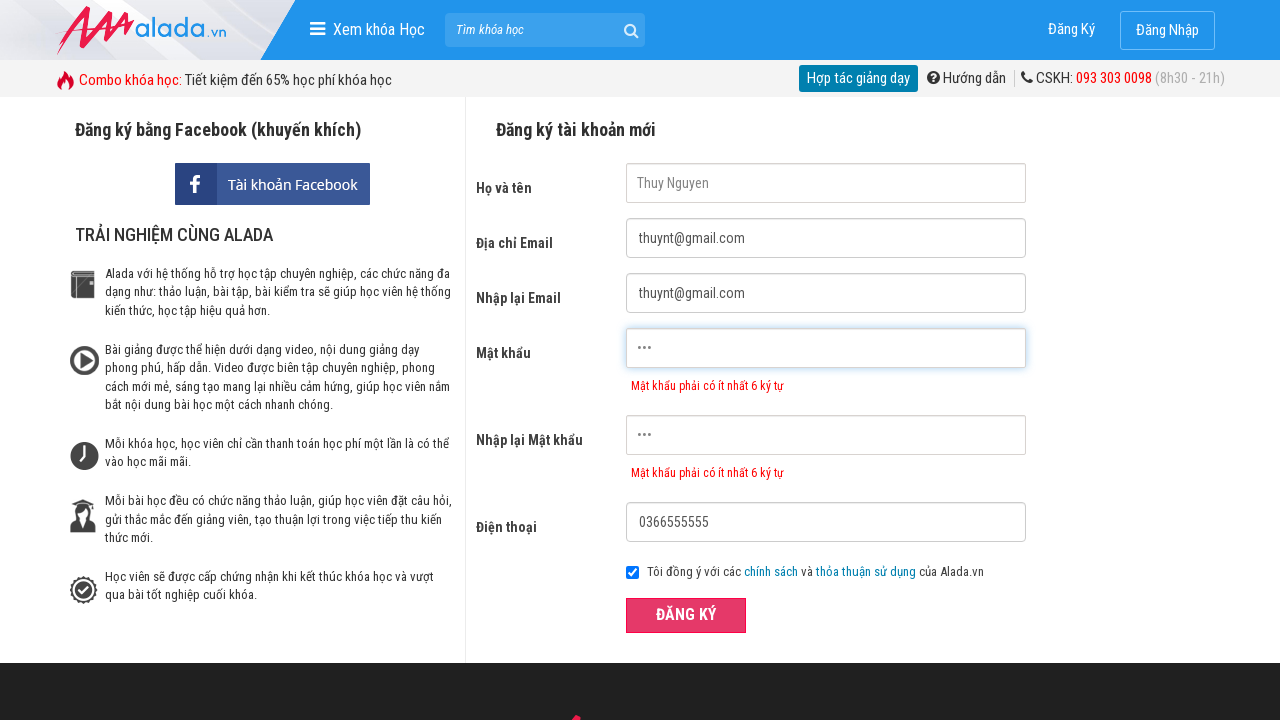

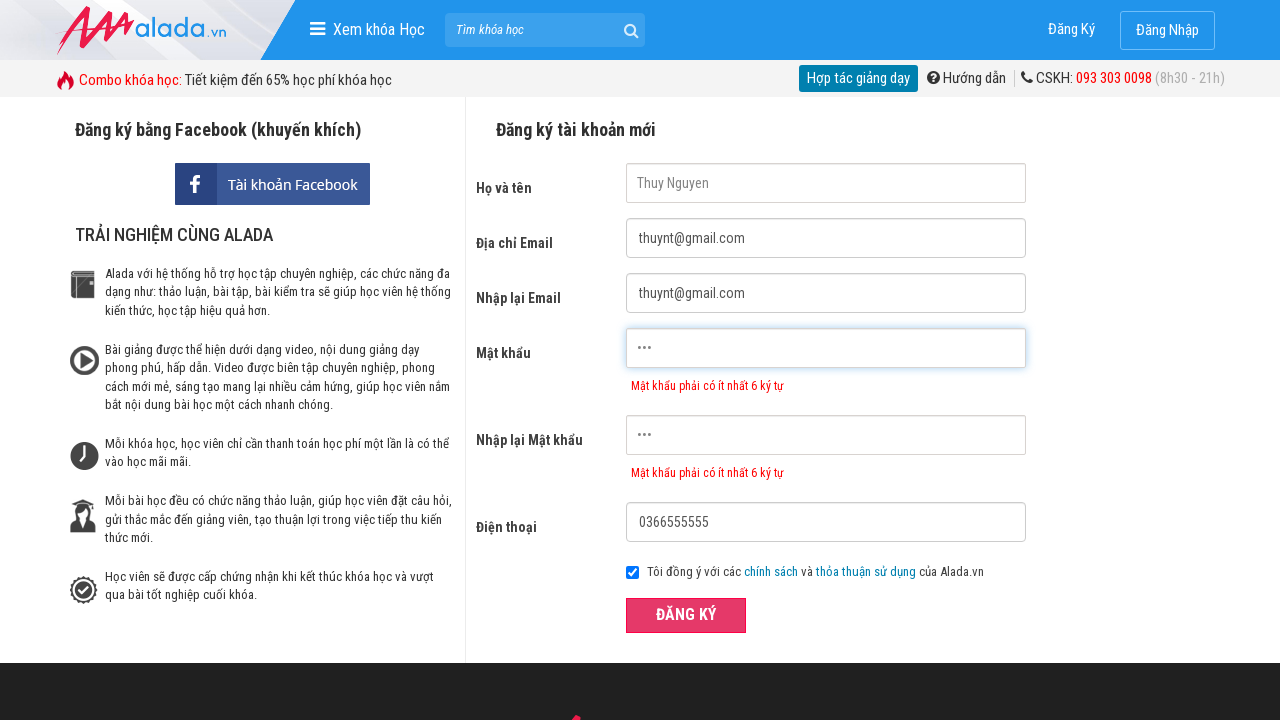